Tests login error validation by entering incorrect credentials, verifying the error message, then testing the password reset flow by filling out the forgot password form

Starting URL: https://rahulshettyacademy.com/locatorspractice/

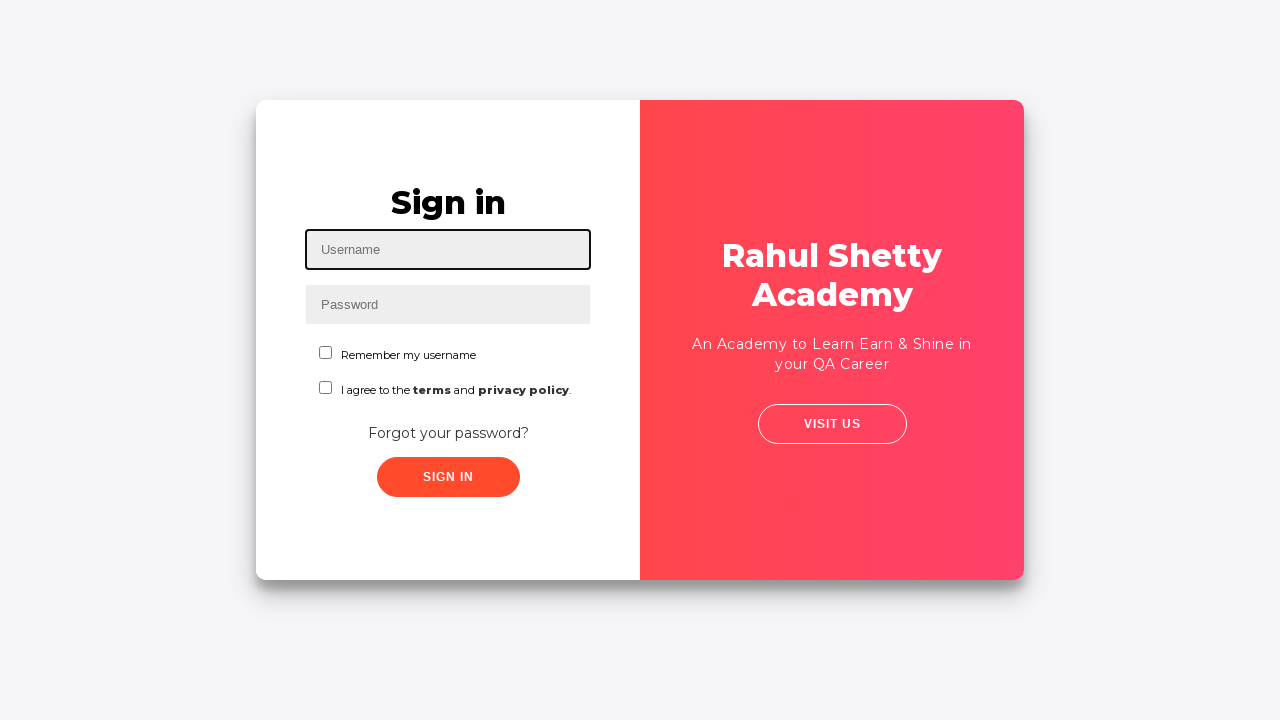

Filled username field with 'tester' on #inputUsername
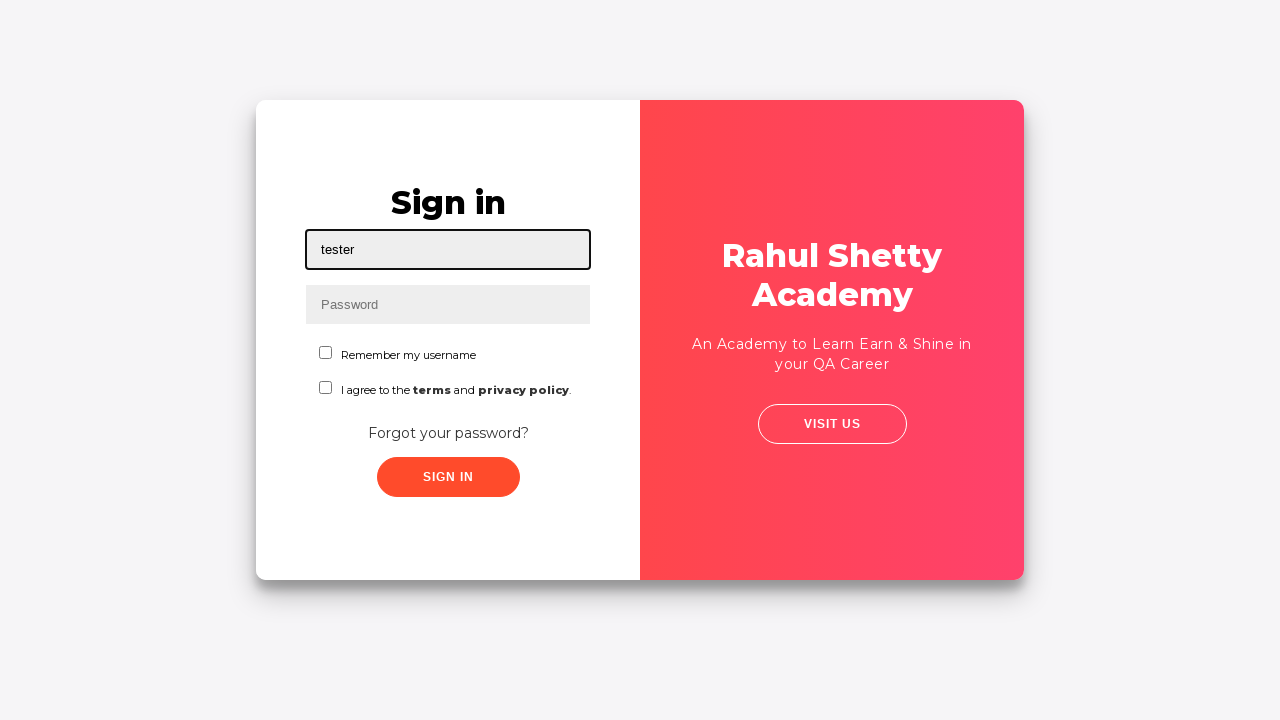

Filled password field with 'random passwd' on input[name='inputPassword']
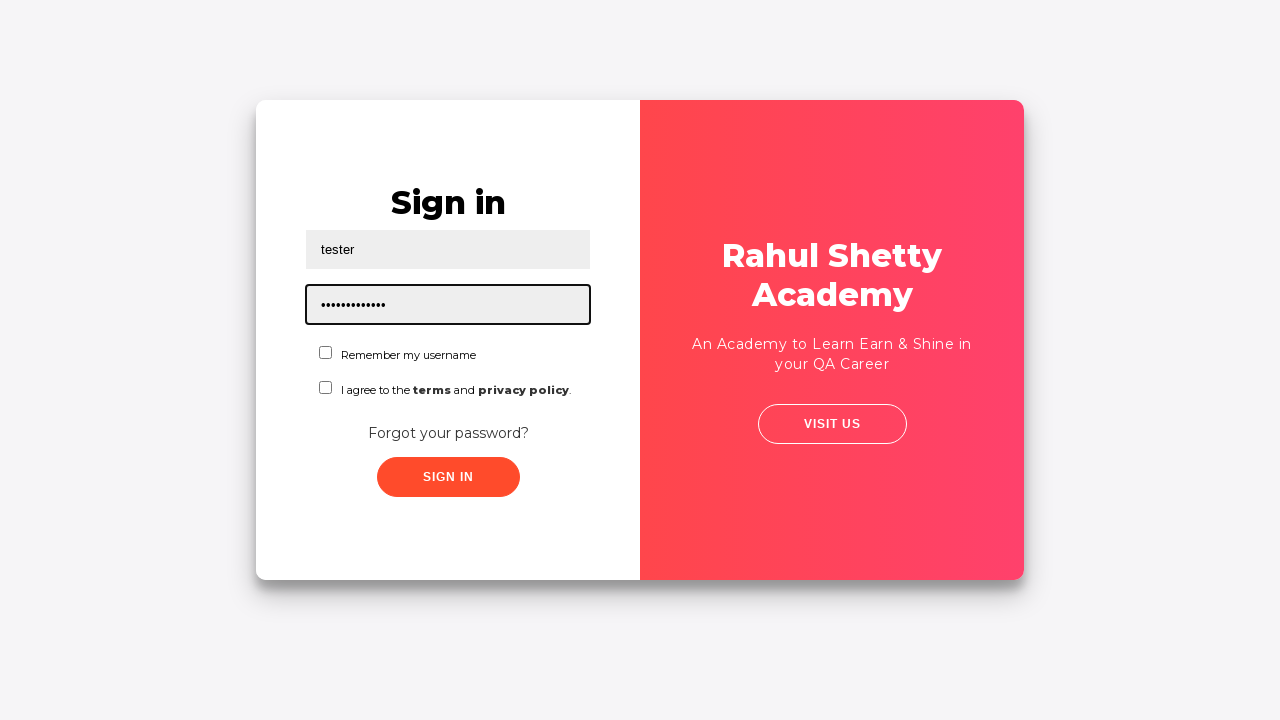

Clicked sign in button with incorrect credentials at (448, 477) on .signInBtn
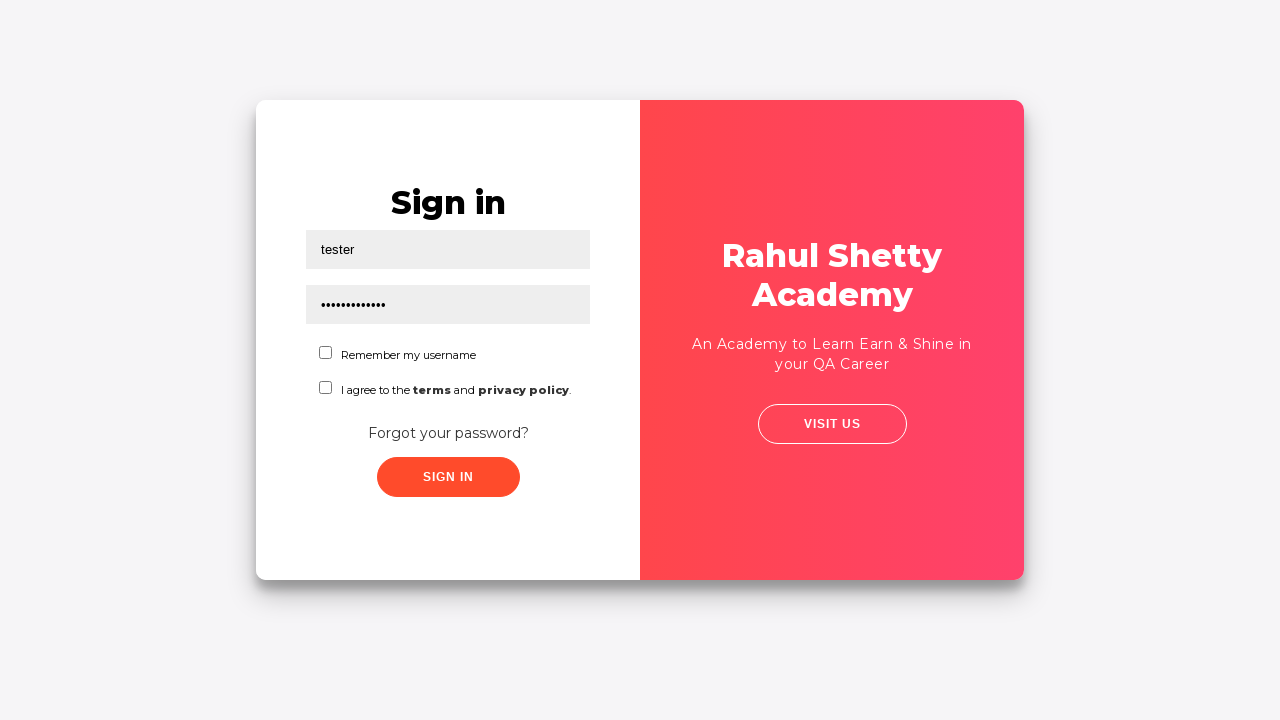

Retrieved error message from login form
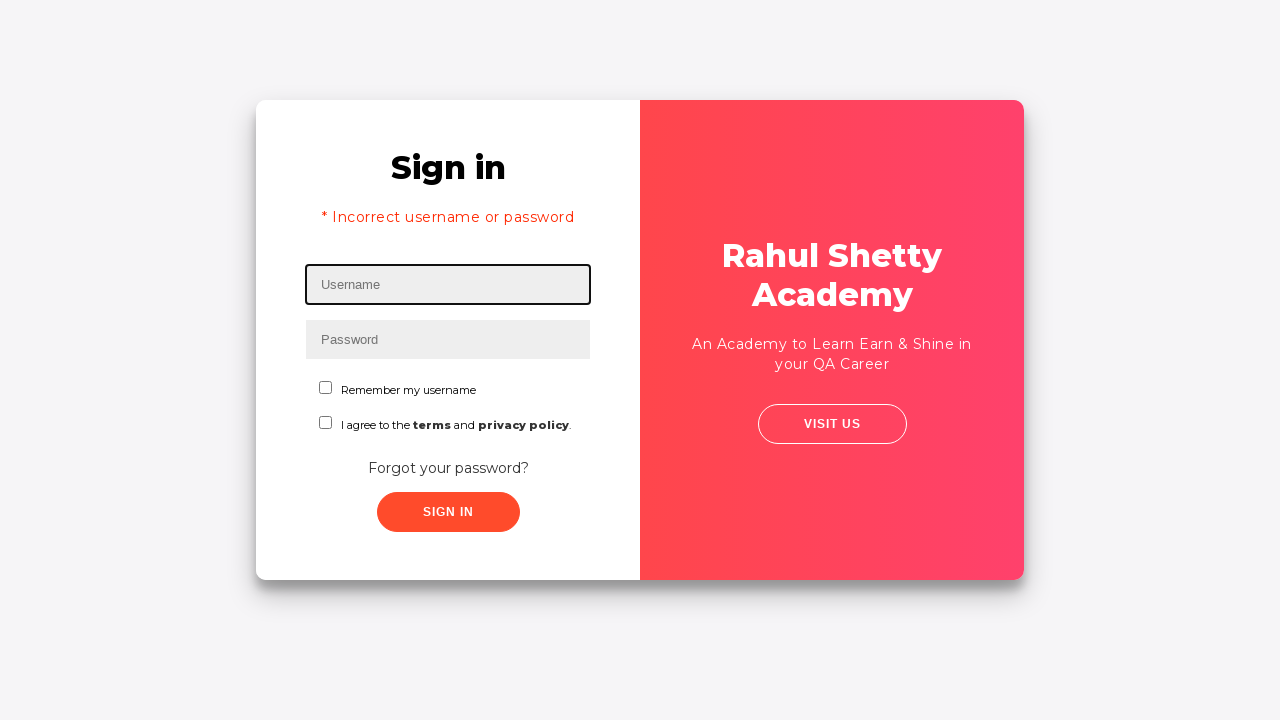

Verified error message contains 'Incorrect'
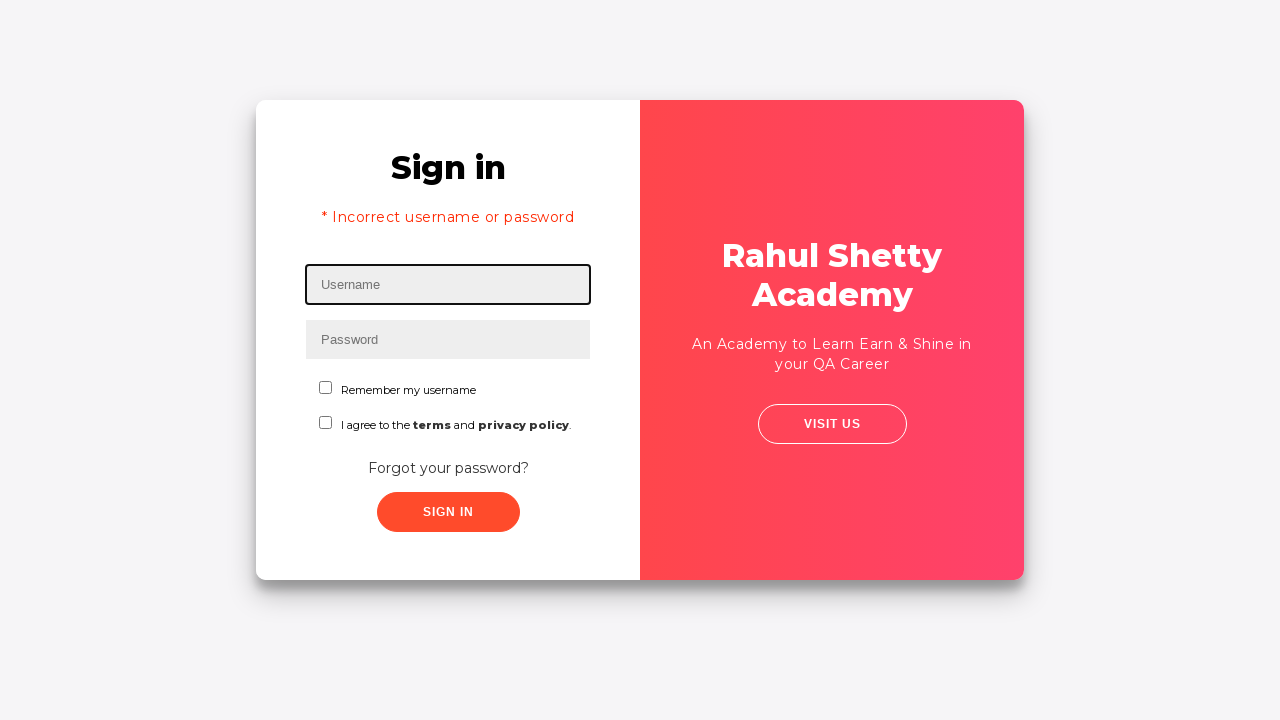

Clicked 'Forgot your password?' link at (448, 468) on text=Forgot your password?
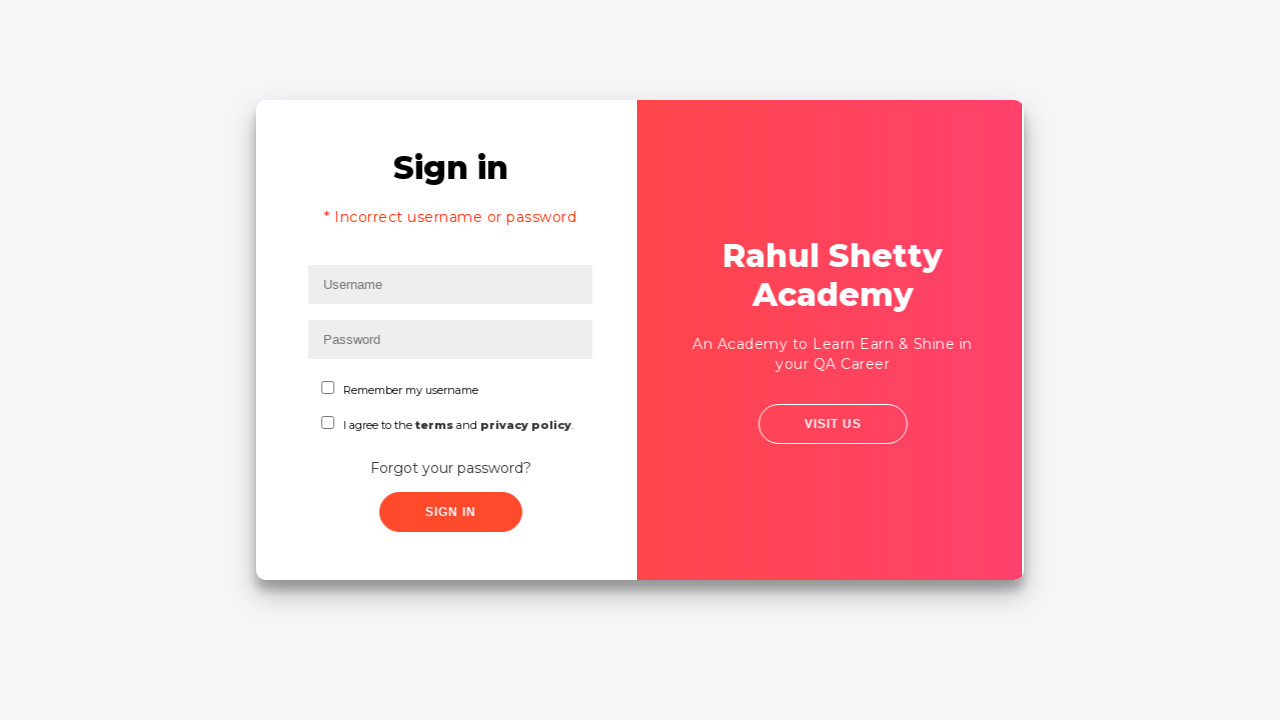

Filled name field with 'john' in password reset form on input[placeholder='Name']
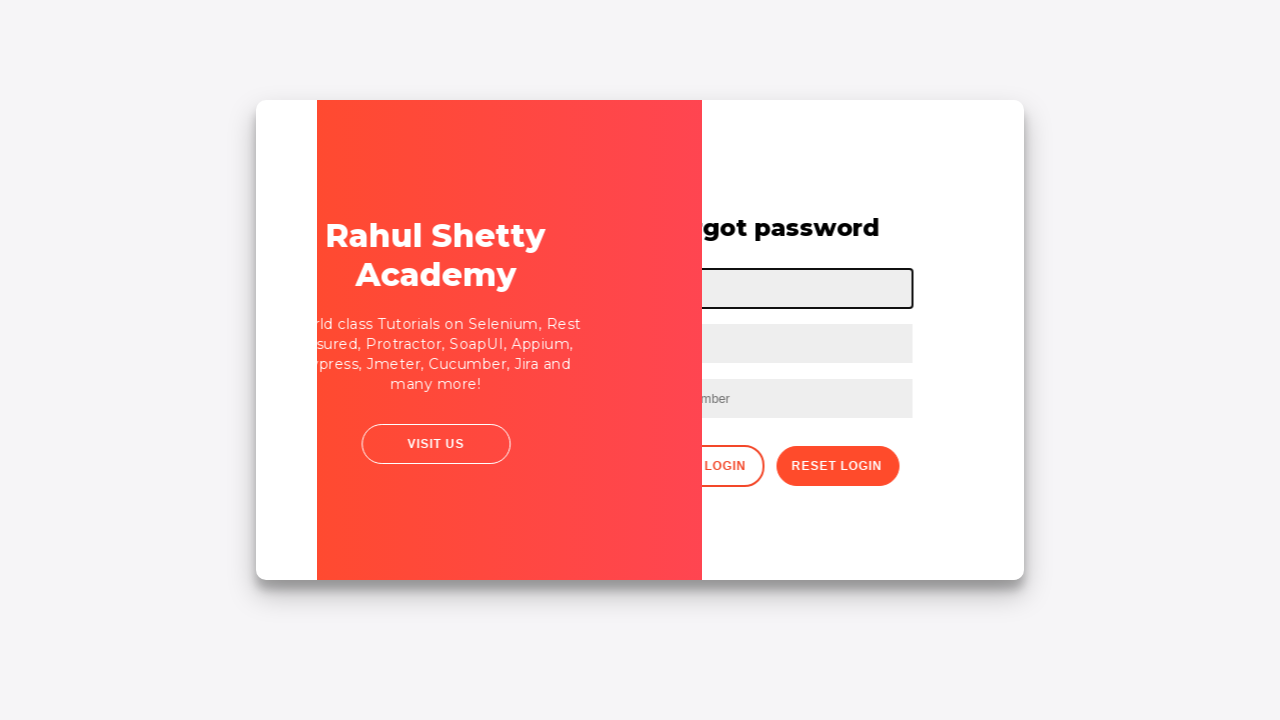

Filled email field with 'john@email.com' in password reset form on input[placeholder='Email']
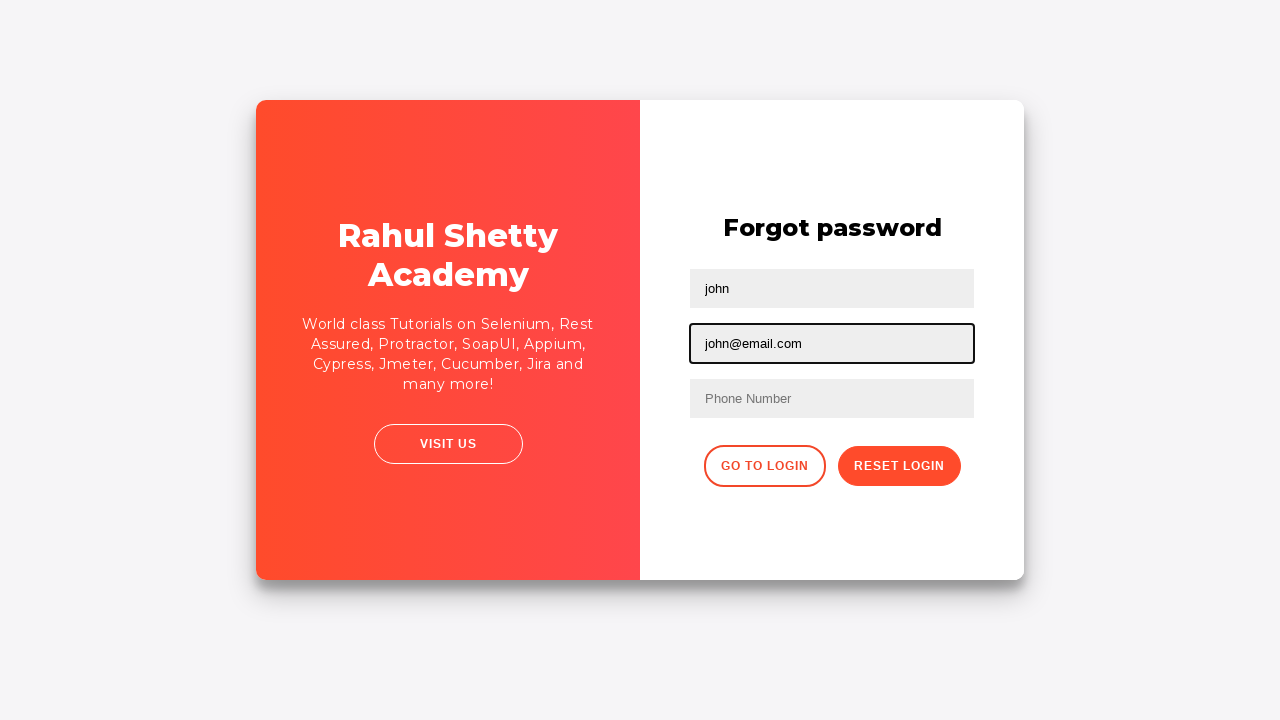

Filled phone number field with '4804409982' in password reset form on input[placeholder='Phone Number']
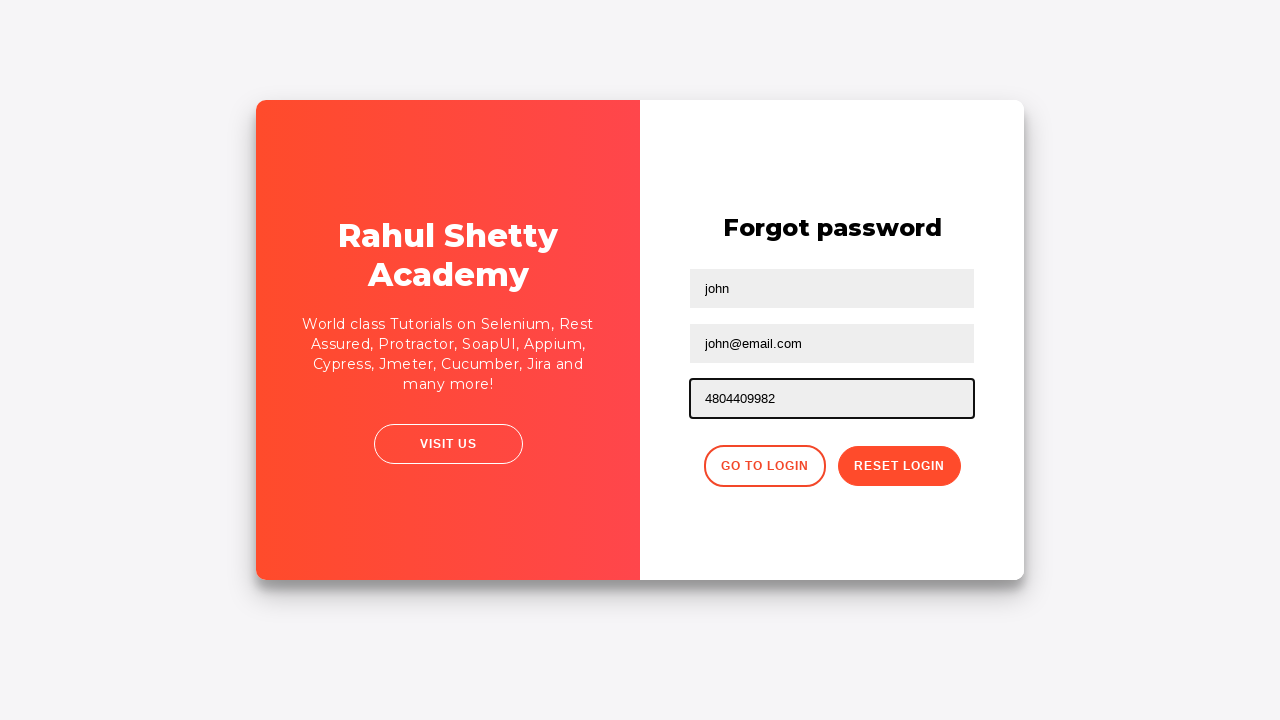

Clicked reset password button to submit form at (899, 466) on .reset-pwd-btn
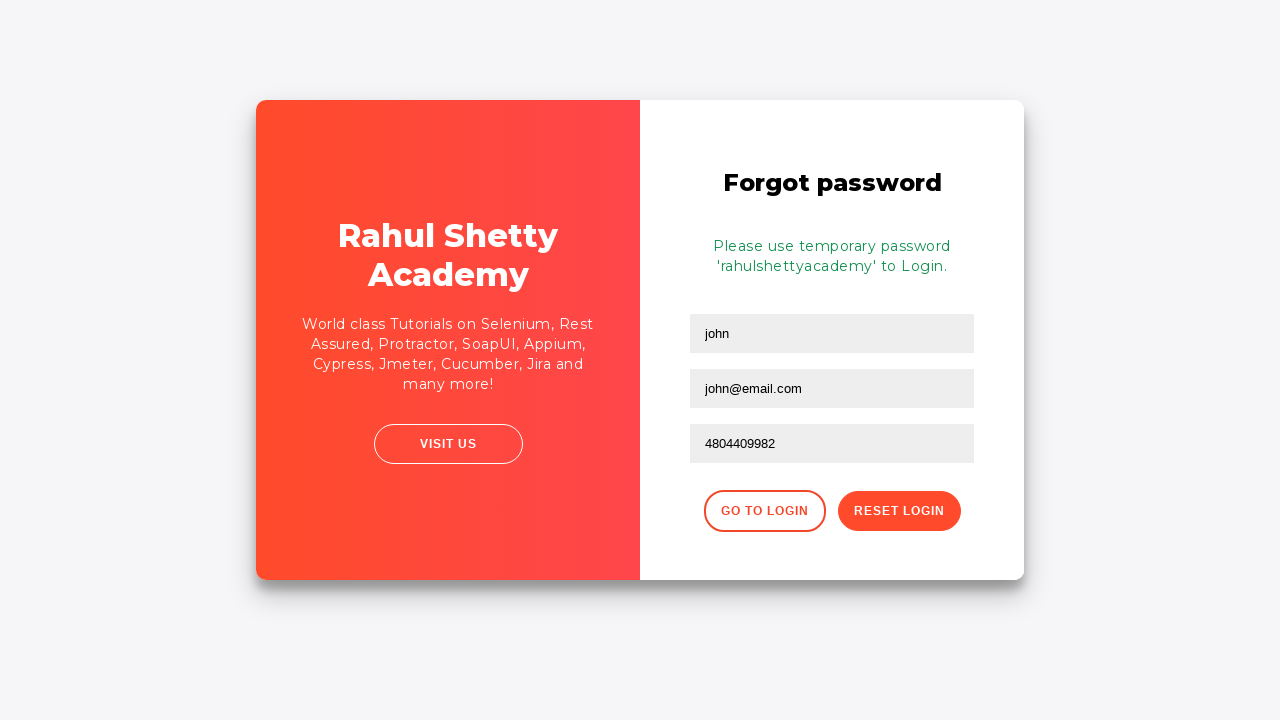

Retrieved success message from password reset form
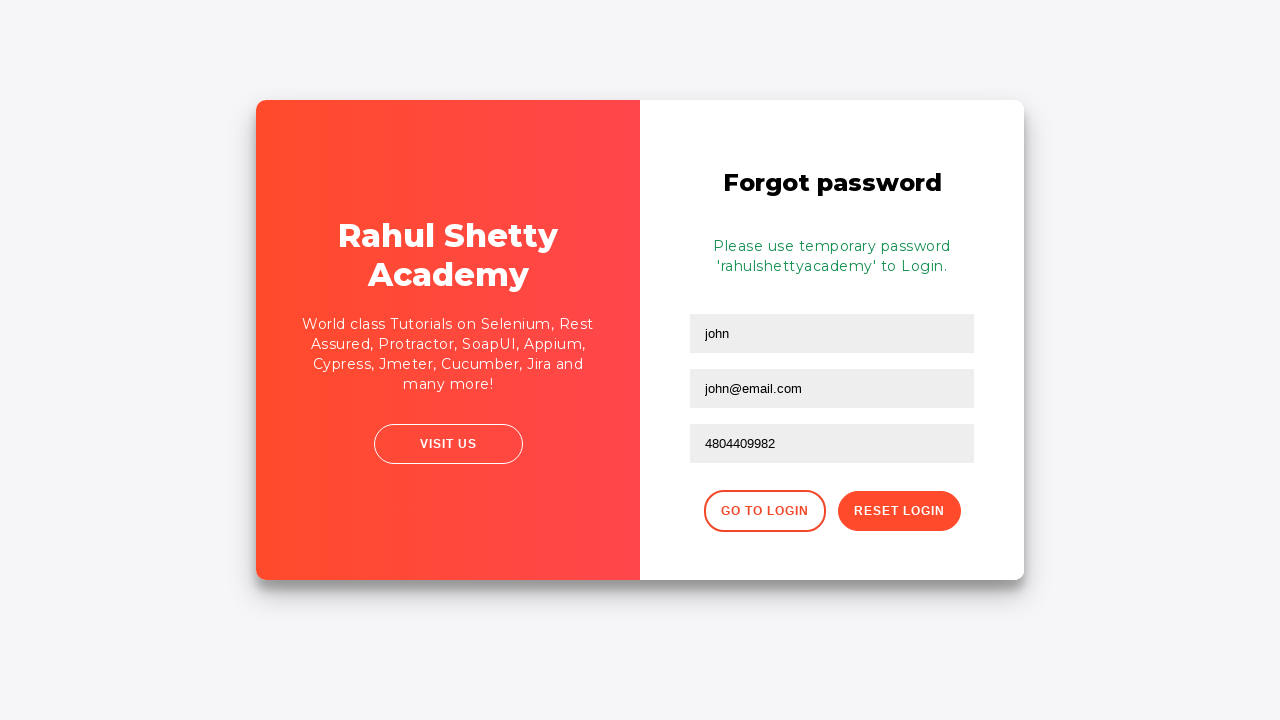

Verified success message contains 'temporary password'
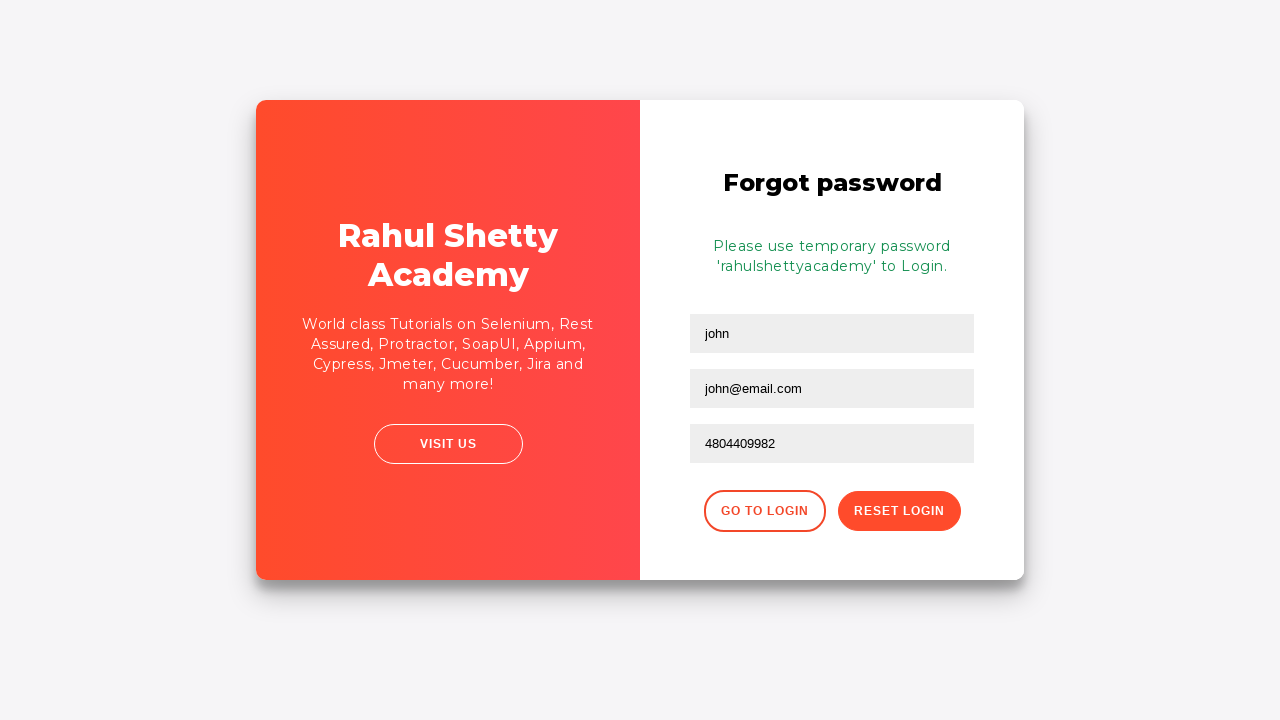

Clicked button to return to login page at (764, 511) on .go-to-login-btn
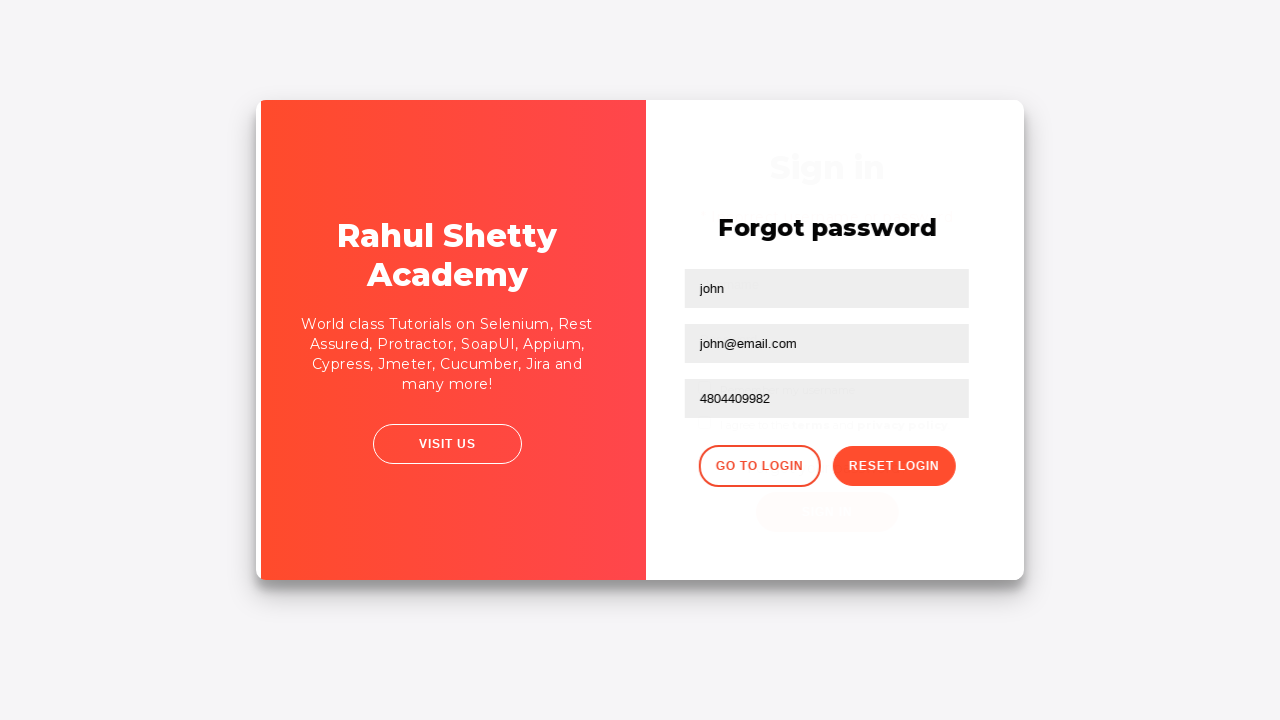

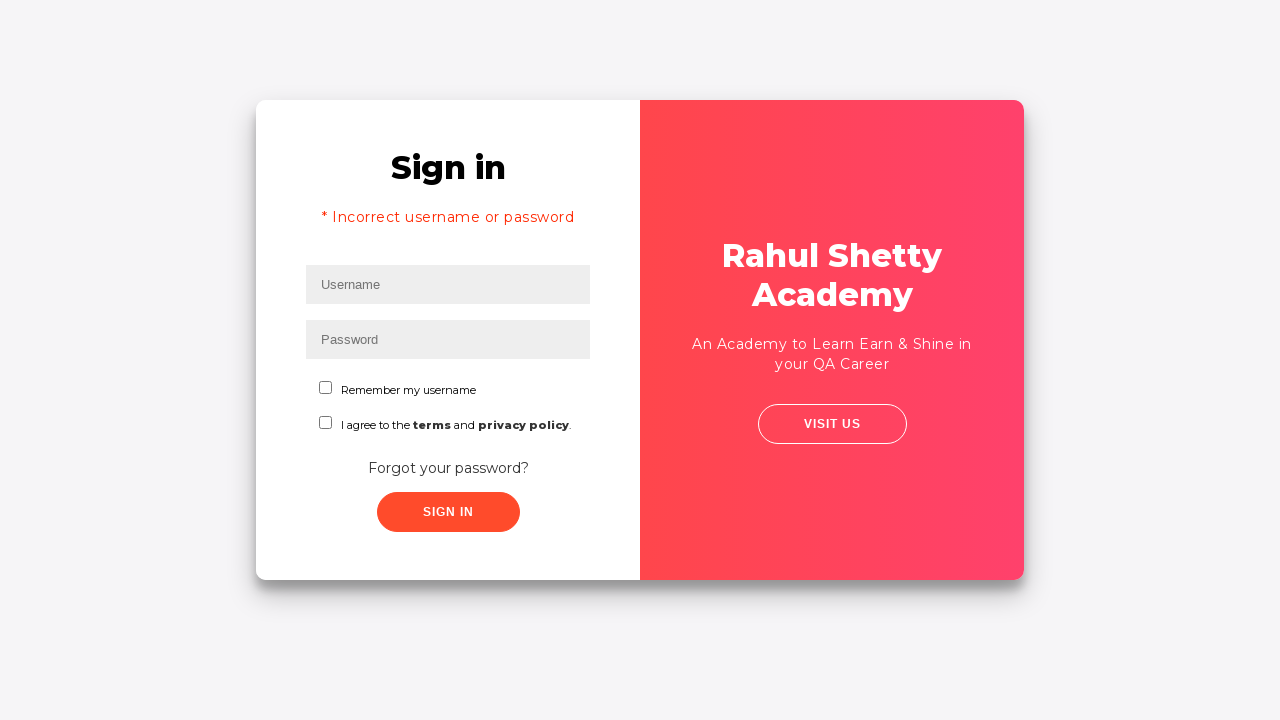